Tests navigation through the Demoblaze e-commerce site by clicking on cart and home links, then verifies the menu items count and retrieves hidden element attributes

Starting URL: https://www.demoblaze.com/

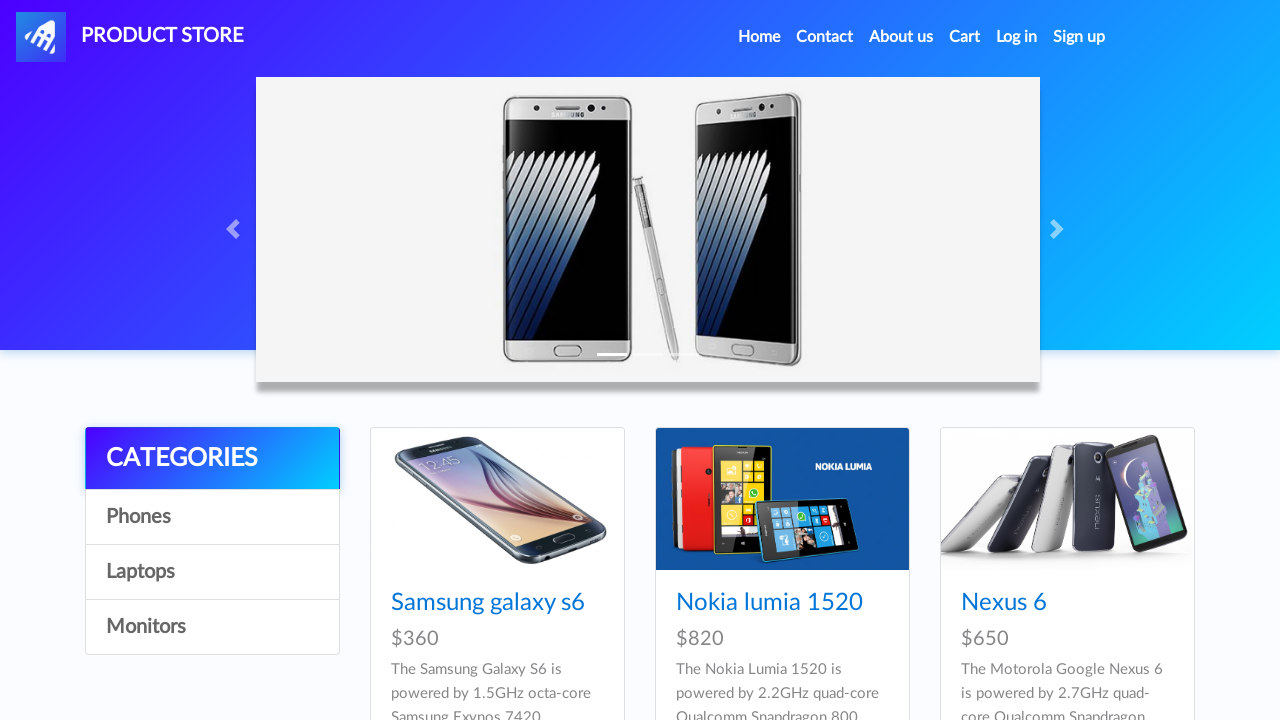

Clicked on cart link at (965, 37) on #cartur
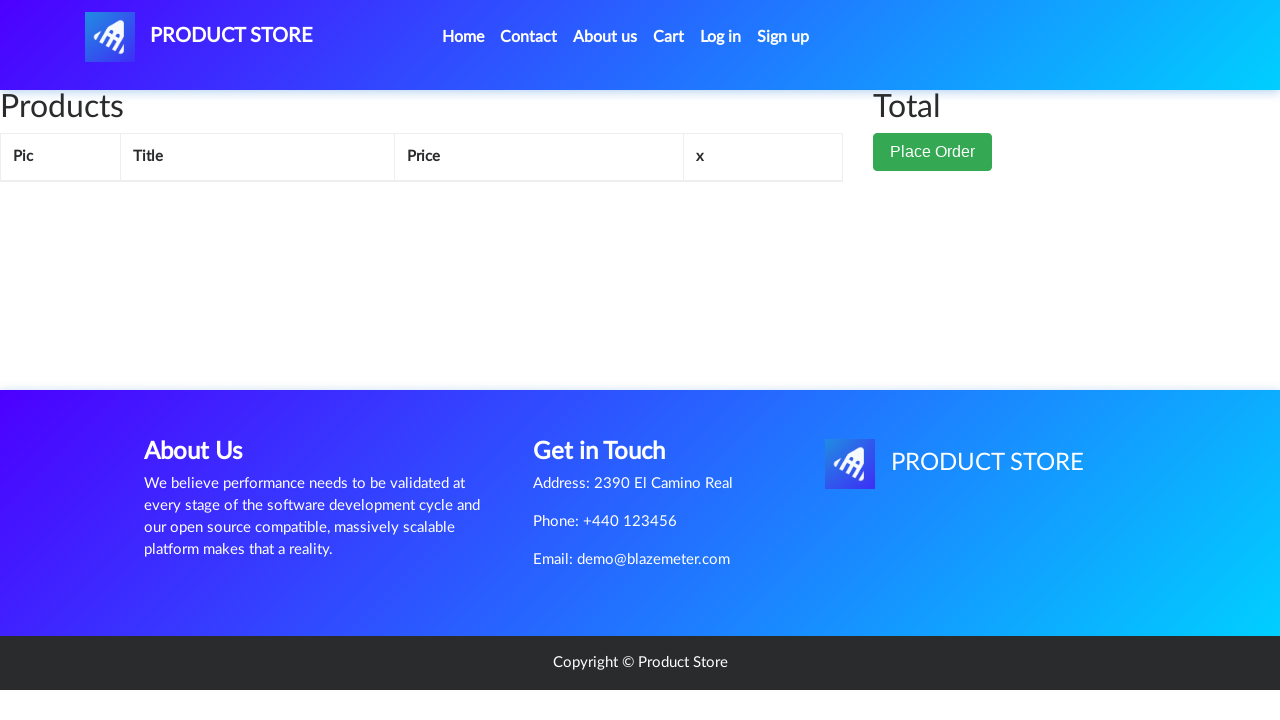

Waited 2000ms for cart page to load
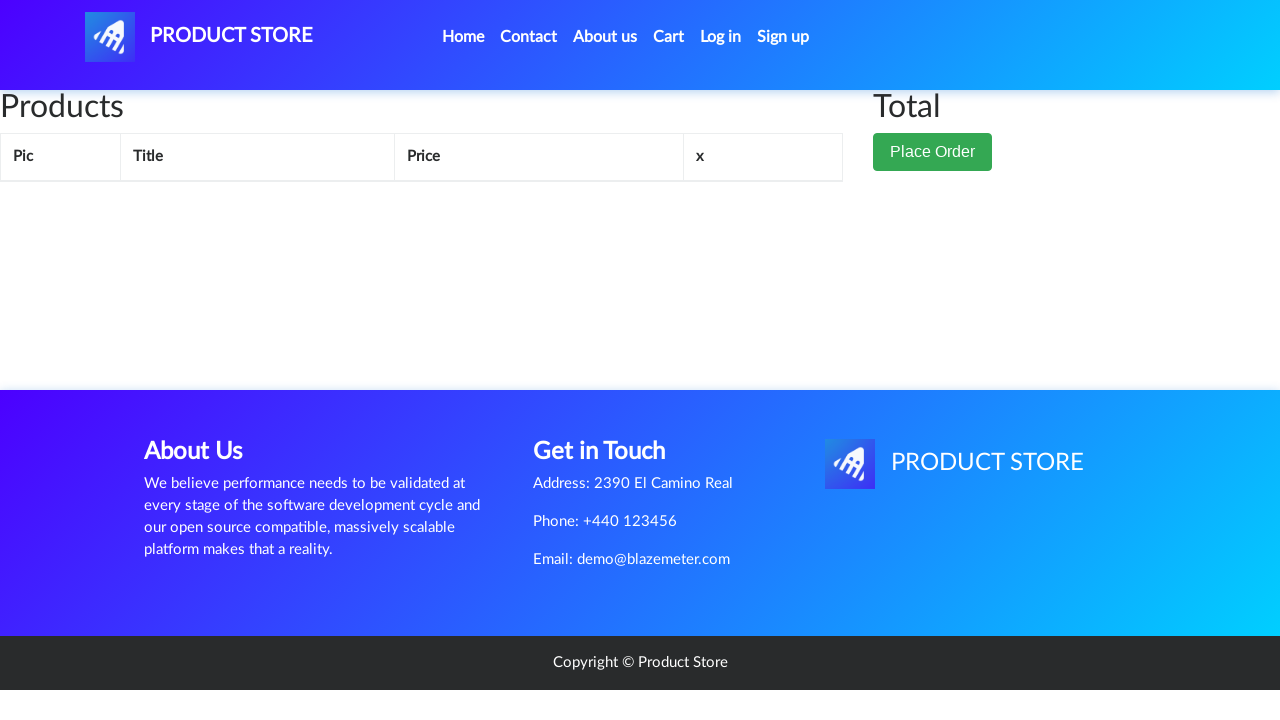

Clicked on Home link at (463, 37) on xpath=//a[starts-with(@href,'index') and contains(text(),'Home')]
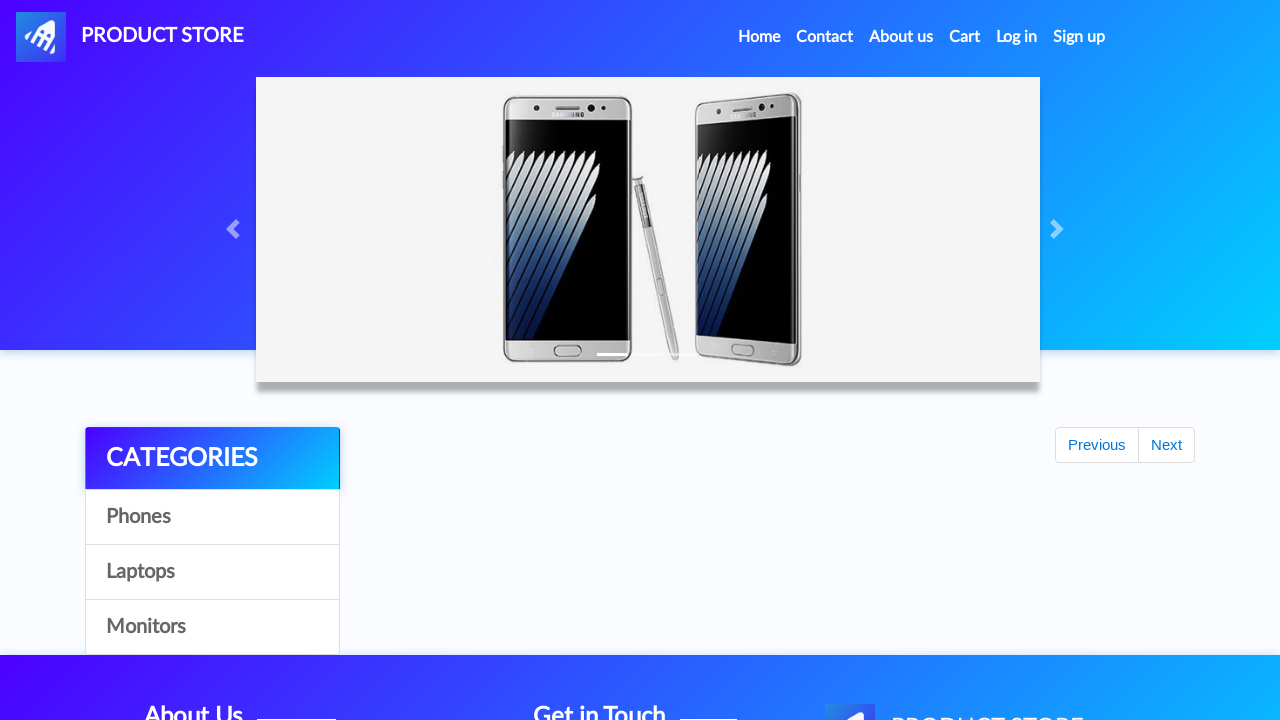

Waited 3000ms for Home page to load
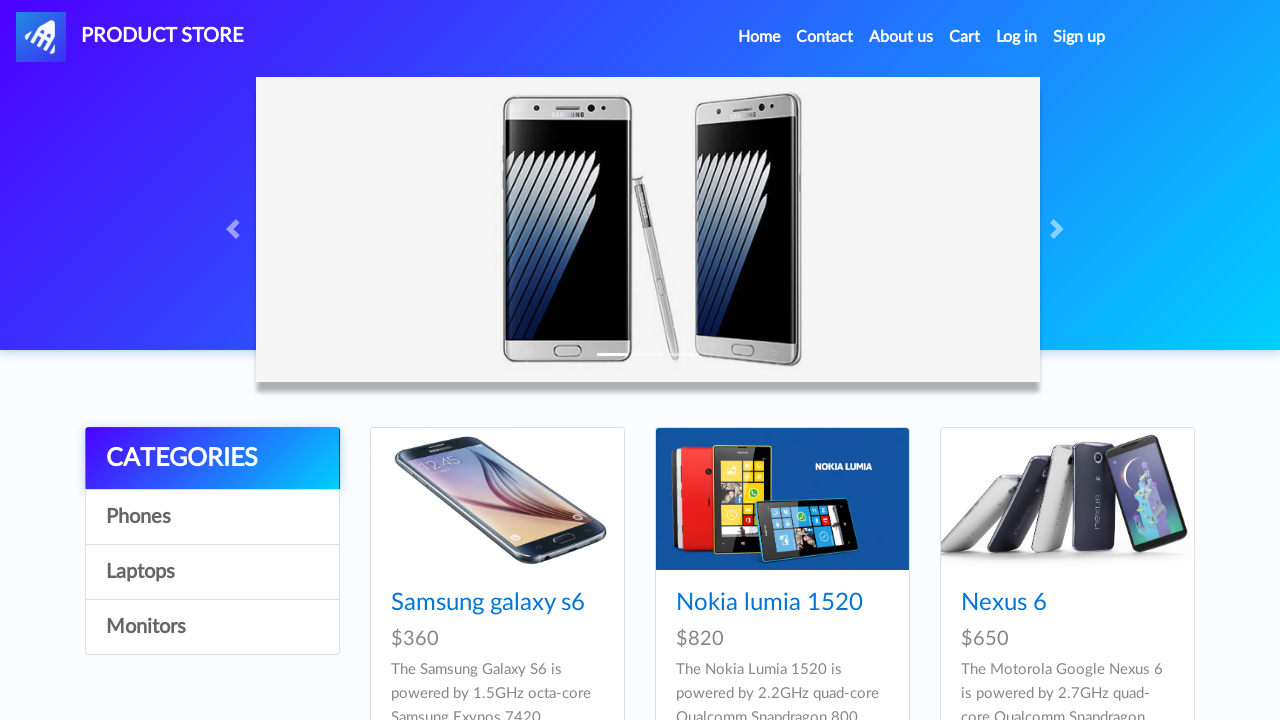

Retrieved all menu items from navigation
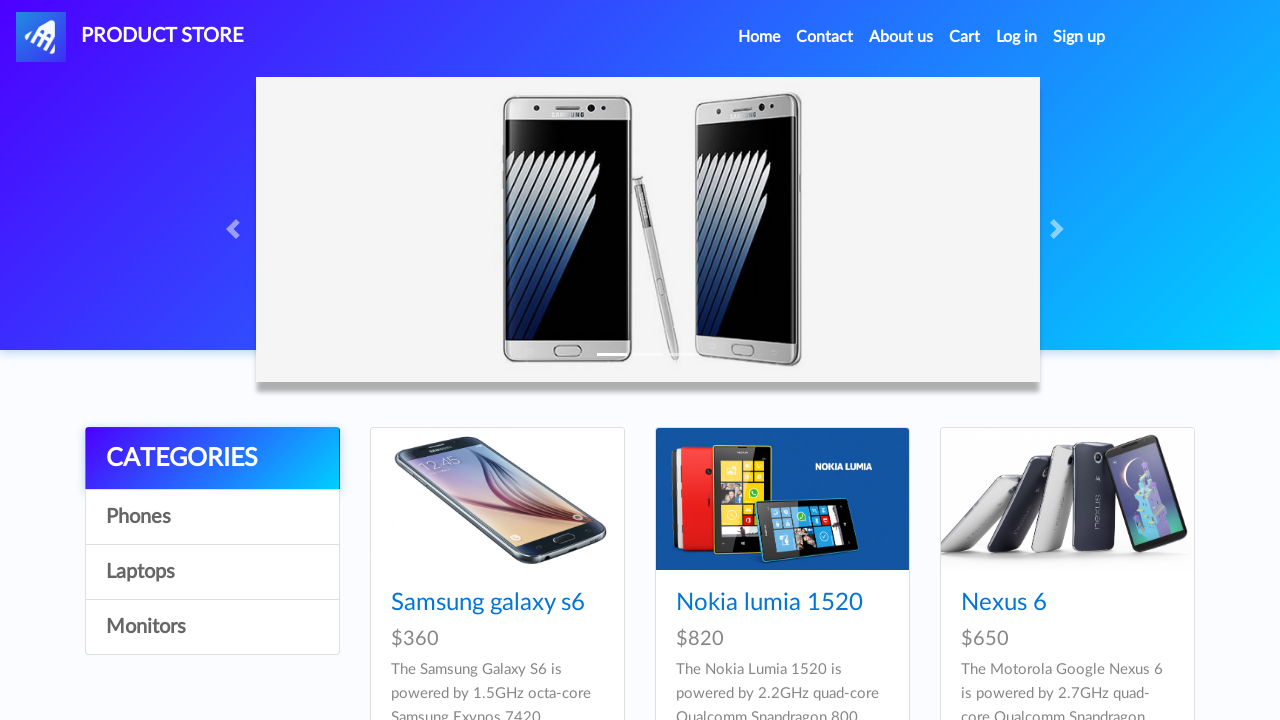

Counted menu items: 7 total
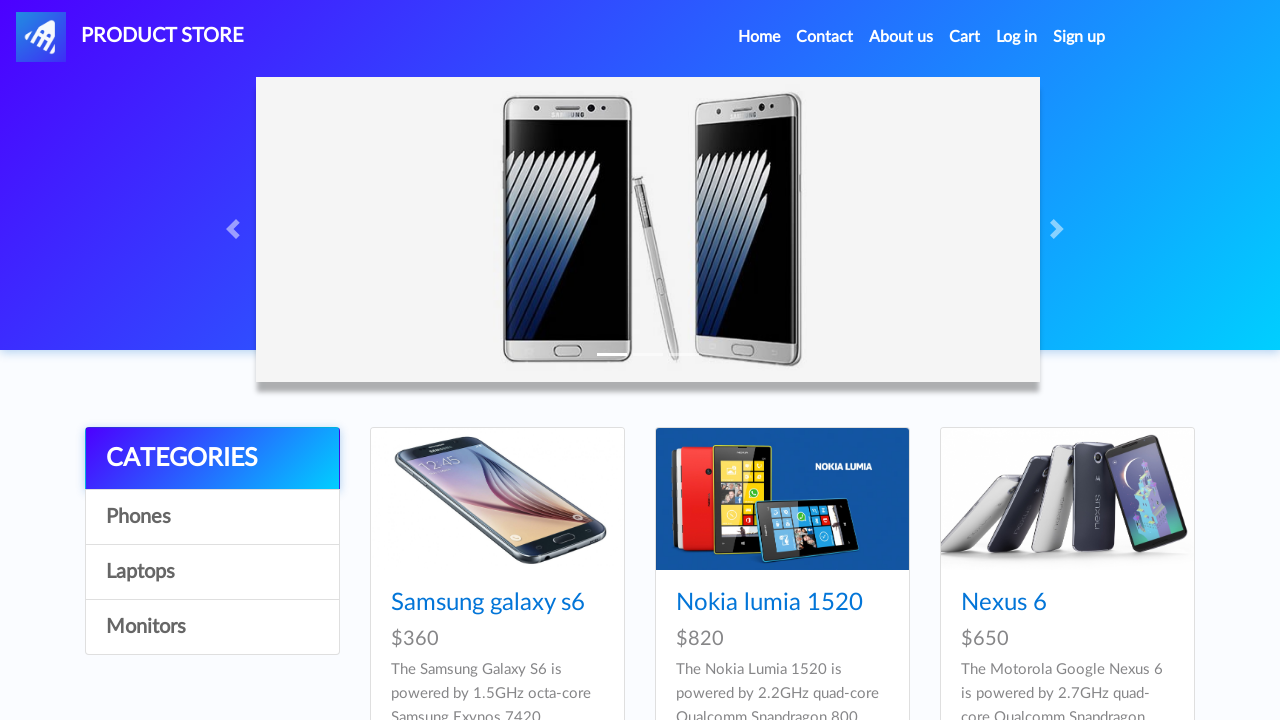

Menu count verification failed - expected 6 items but found 7
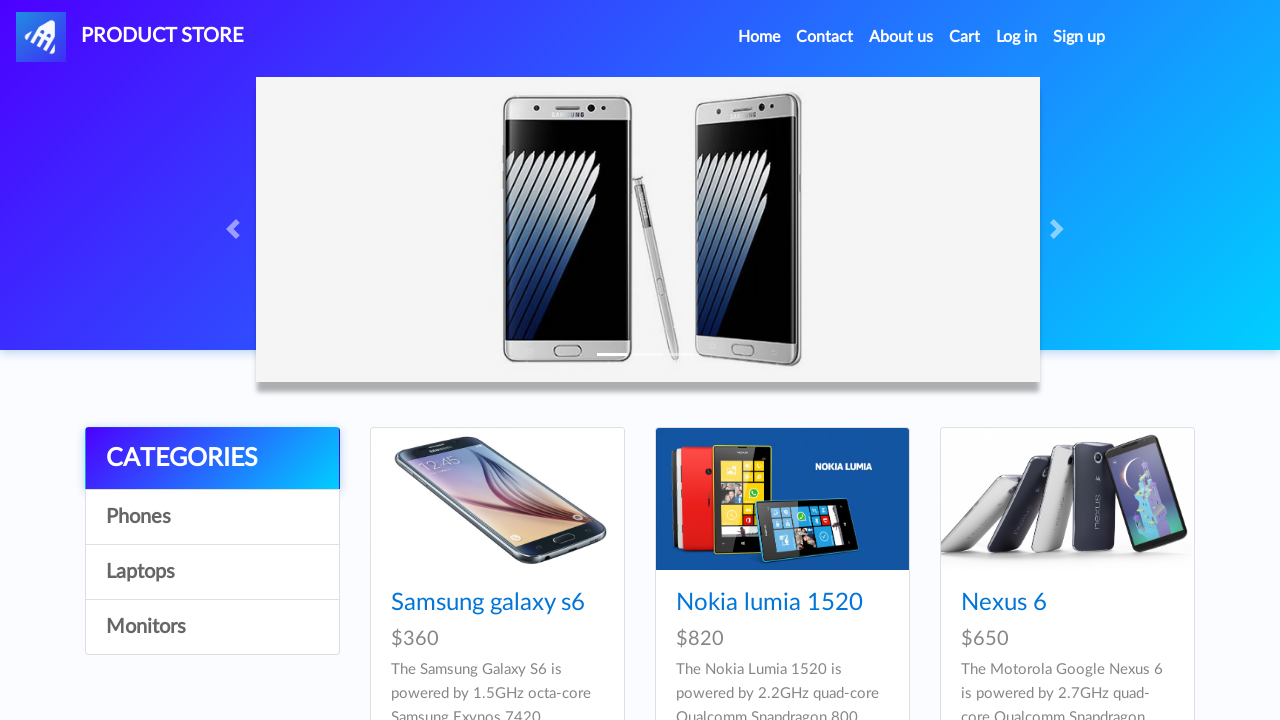

Located hidden logout element with ID 'logout2'
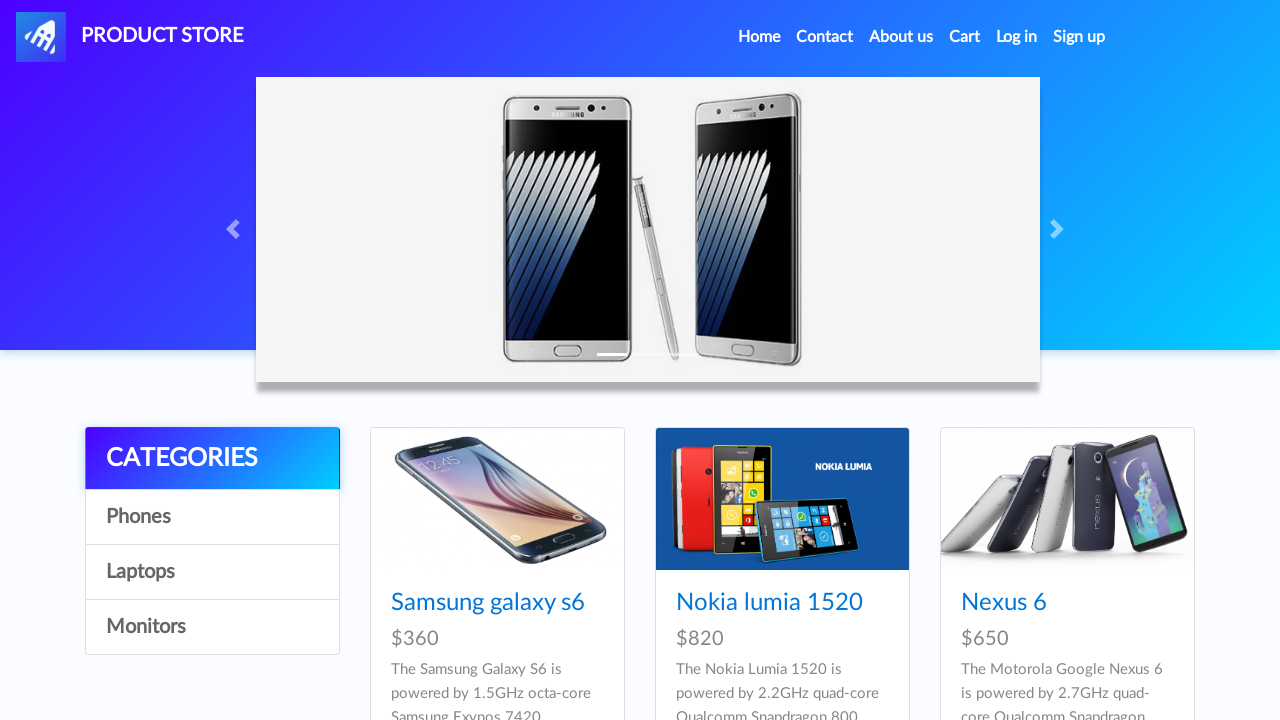

Retrieved textContent attribute from hidden element
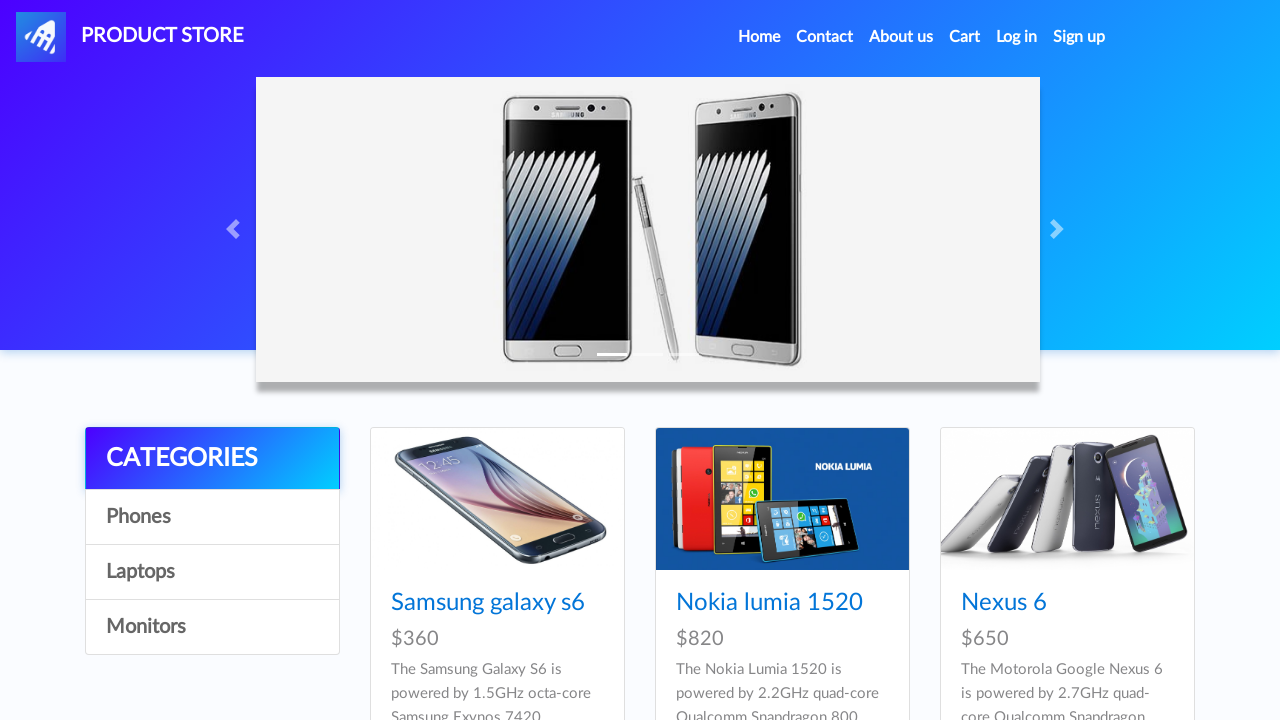

Retrieved innerText attribute from hidden element
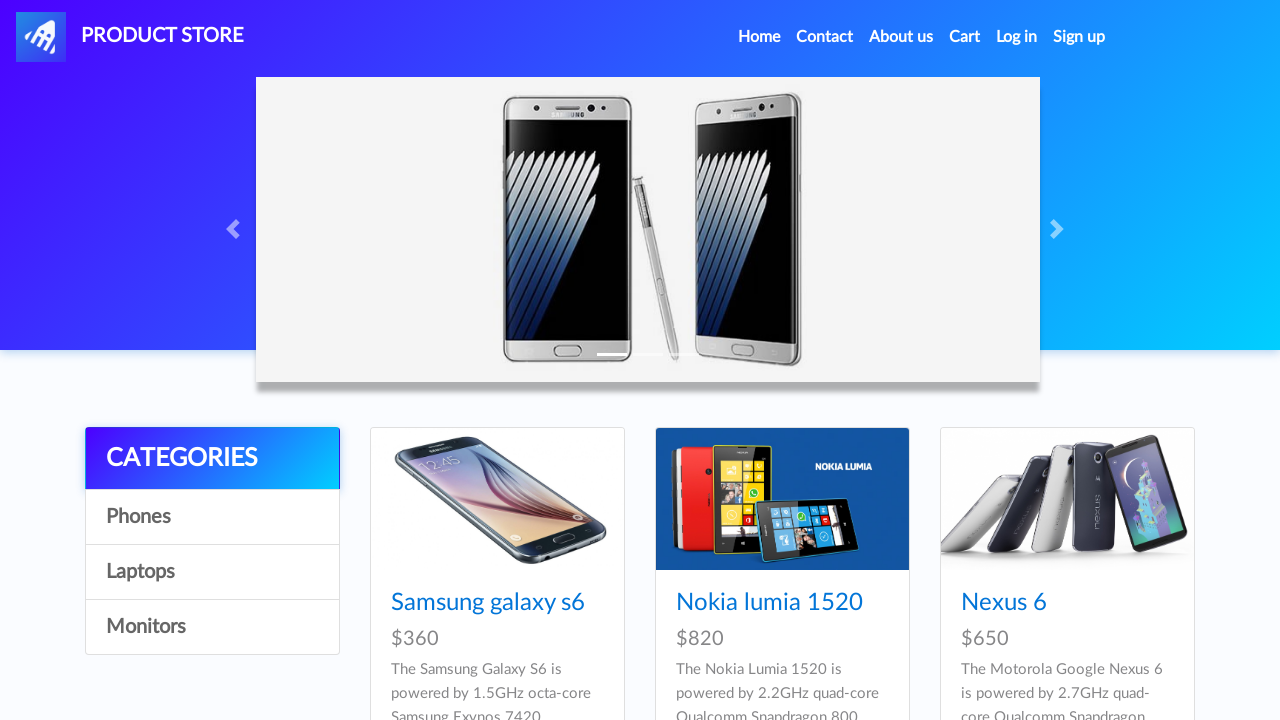

Retrieved innerHTML attribute from hidden element
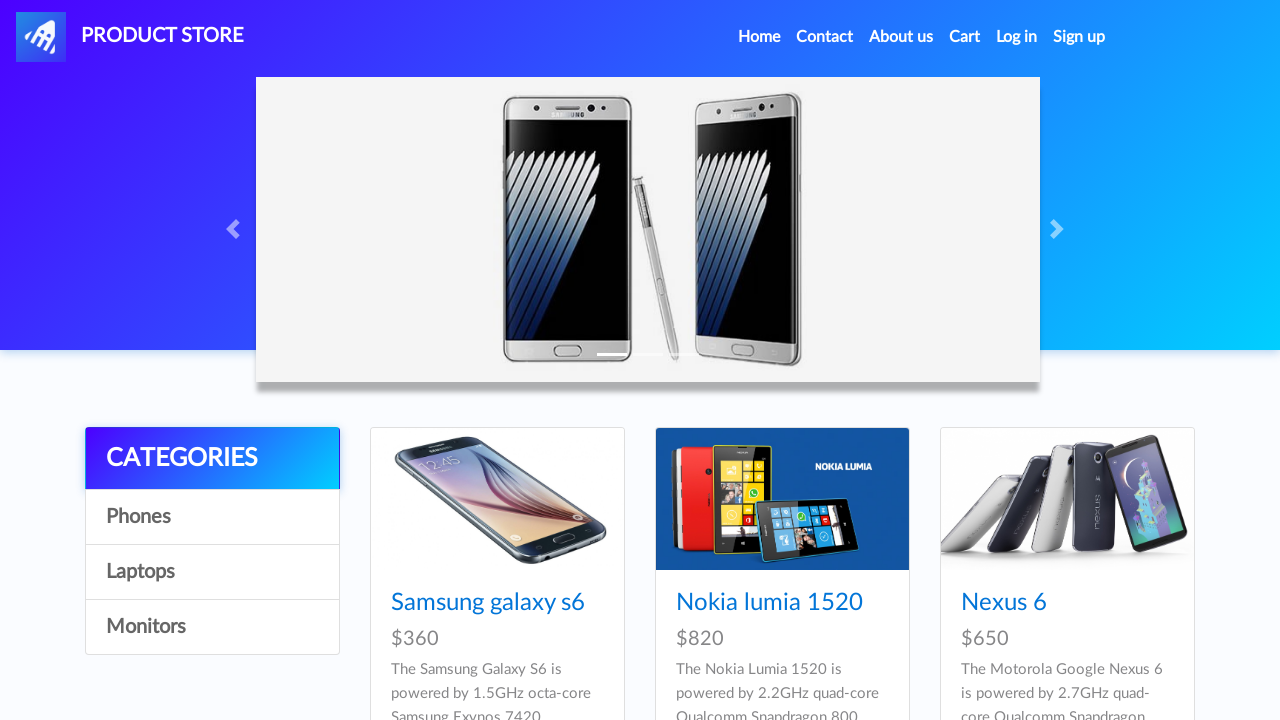

Printed hidden element attributes - textContent: None, innerText: None, innerHTML: None
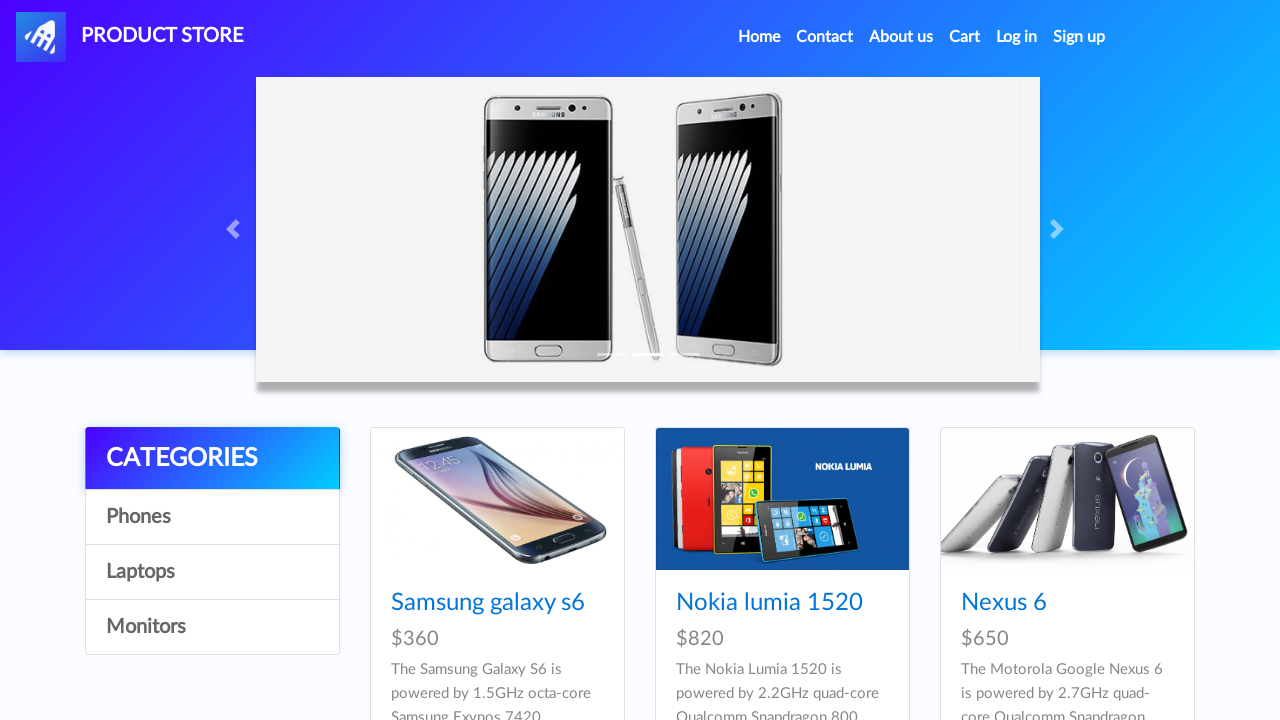

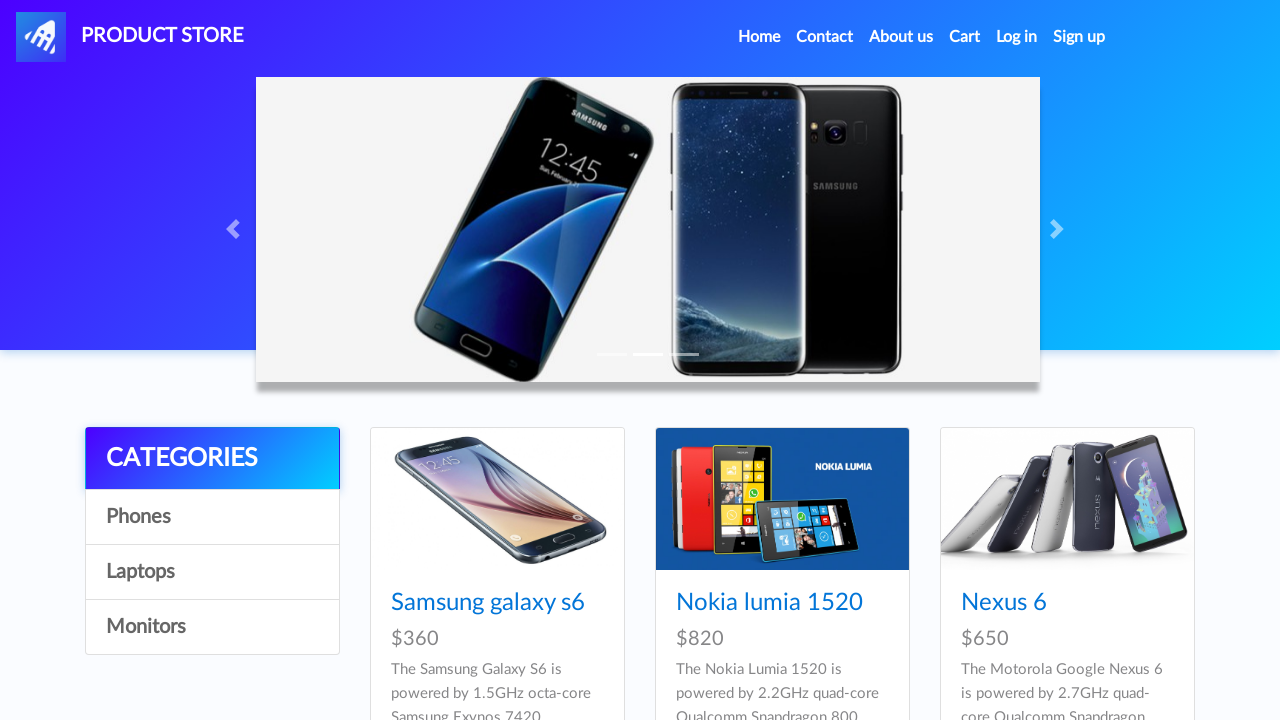